Tests web table interaction by locating a cell with specific email and clicking an edit link in the table

Starting URL: https://the-internet.herokuapp.com/tables

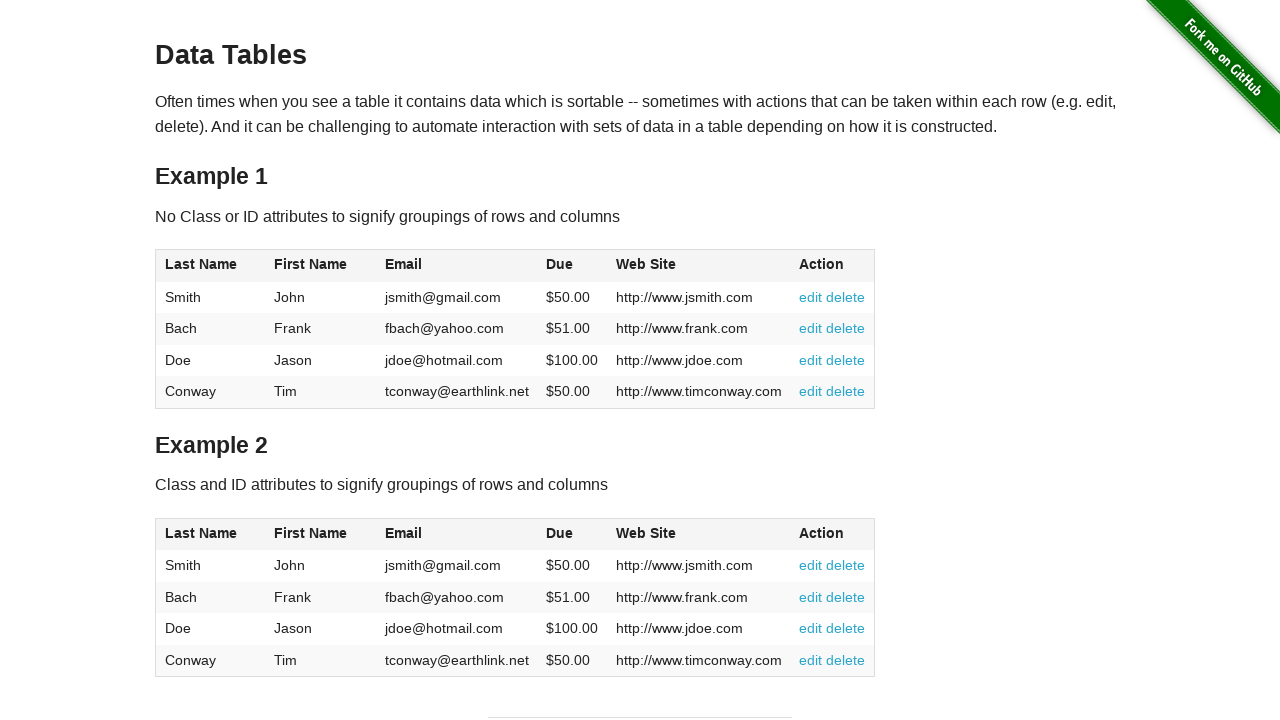

Waited for web table #table1 to load
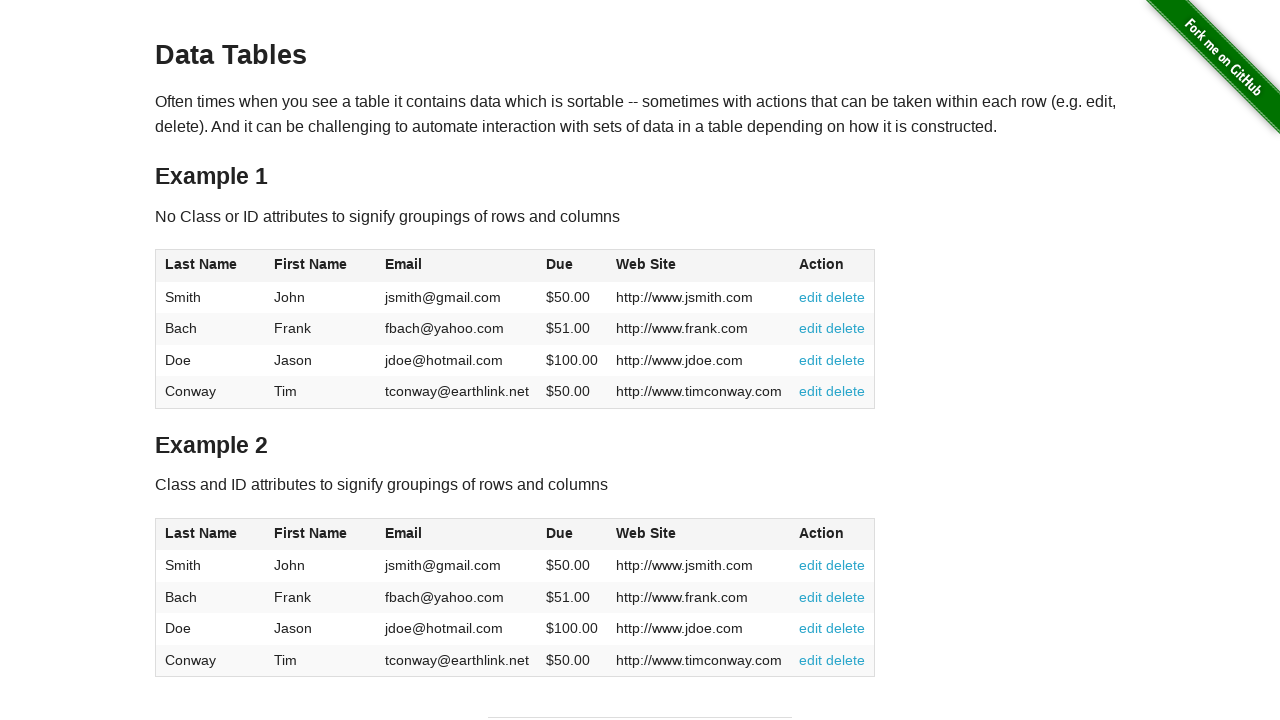

Verified email cell 'jdoe@hotmail.com' exists in table
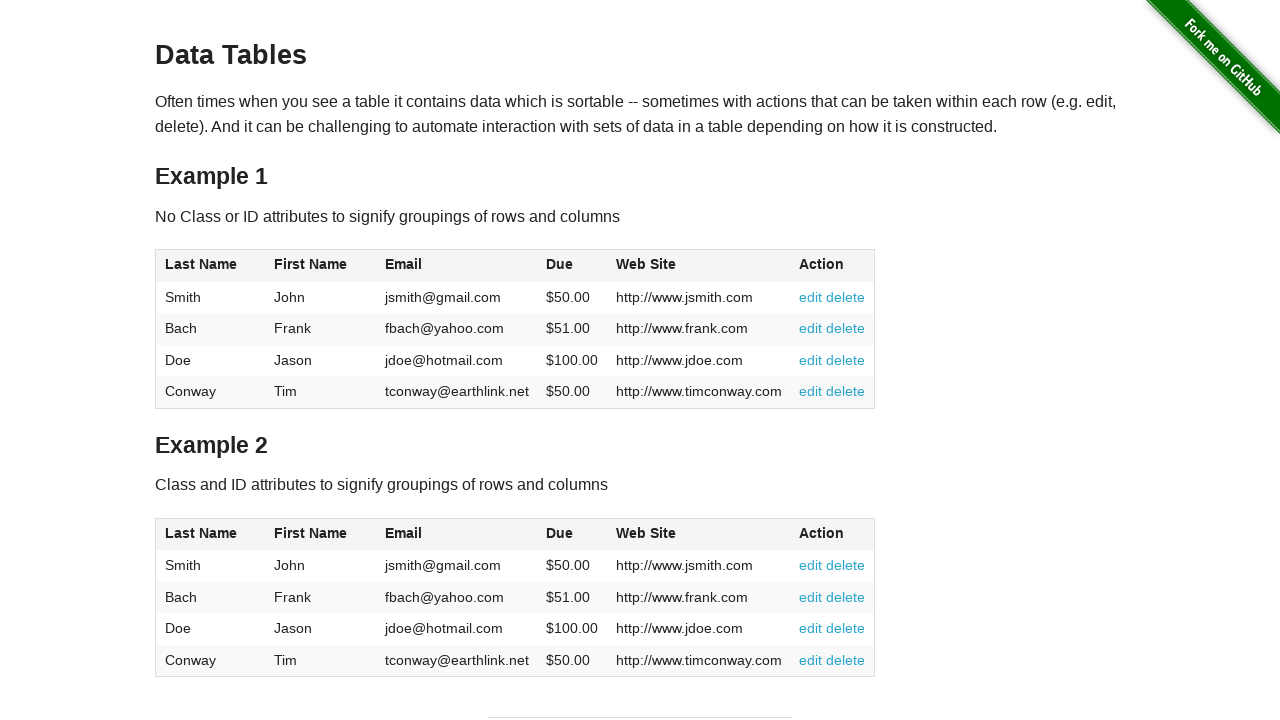

Clicked edit link in row 3 of web table at (846, 360) on table#table1 tbody tr:nth-child(3) td:nth-child(6) a:nth-child(2)
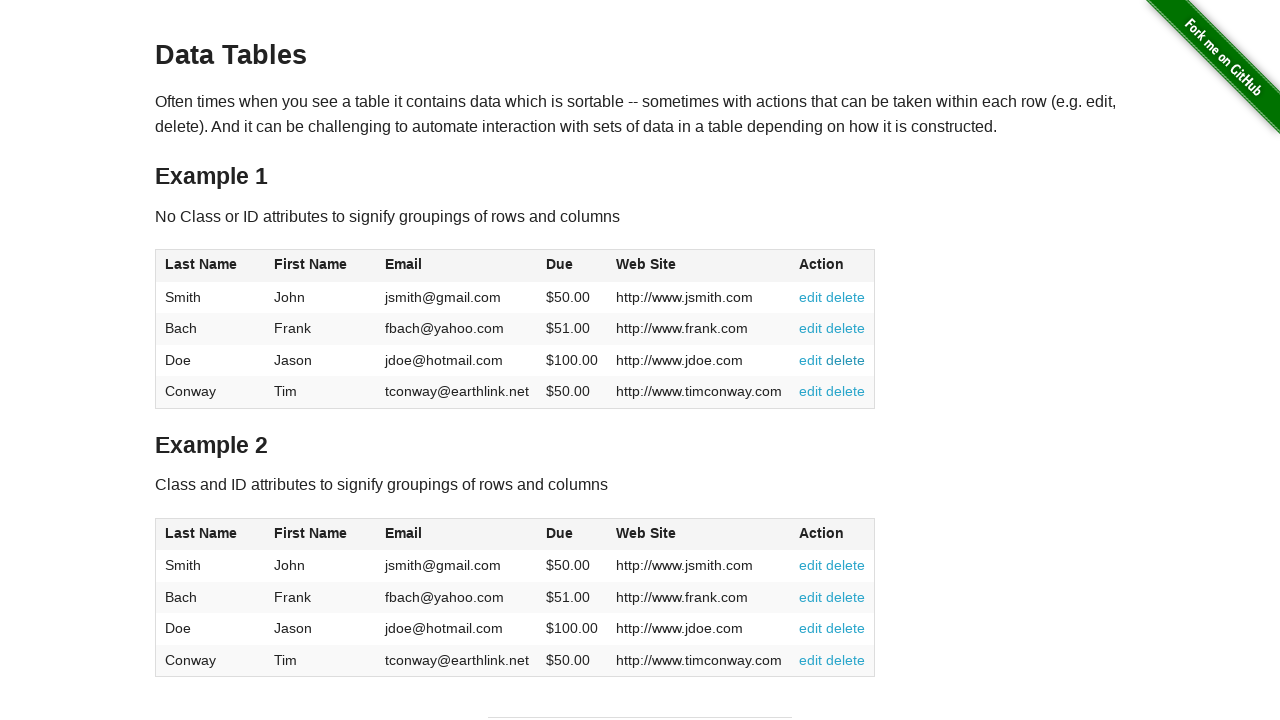

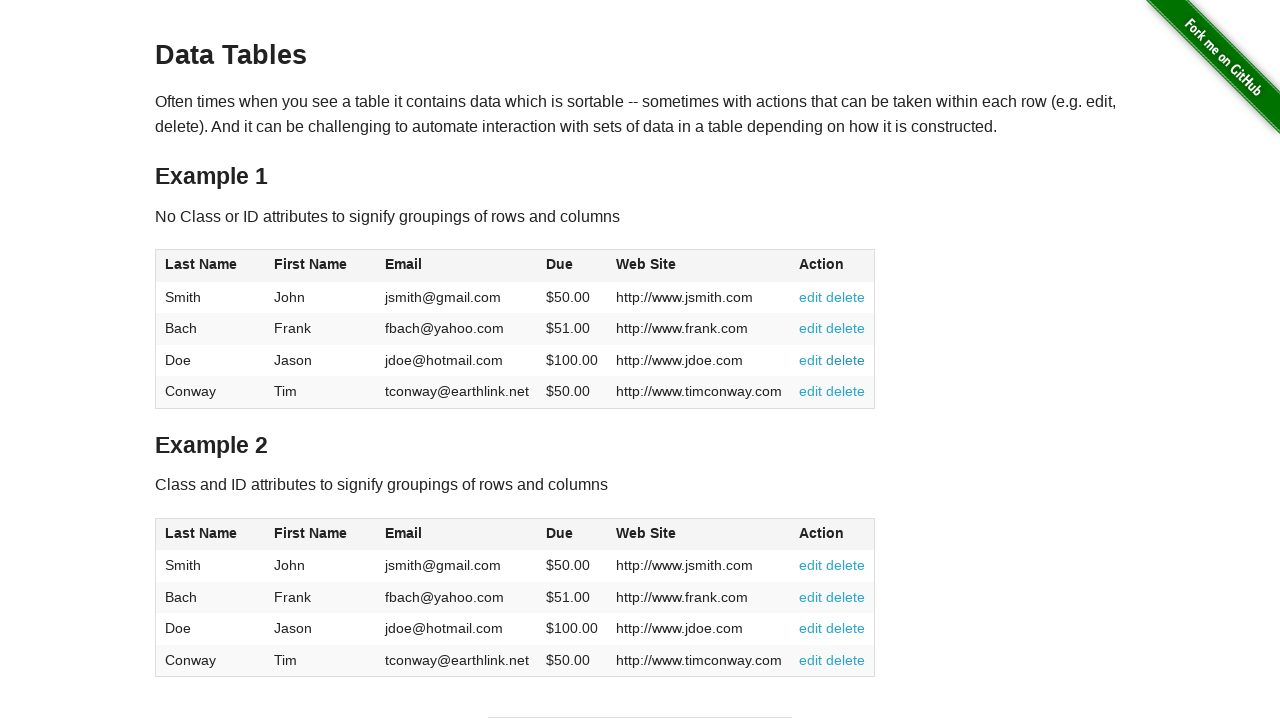